Solves a mathematical problem by extracting a value, calculating a result using logarithm, filling the answer, selecting checkboxes and radio buttons, then submitting the form

Starting URL: http://suninjuly.github.io/math.html

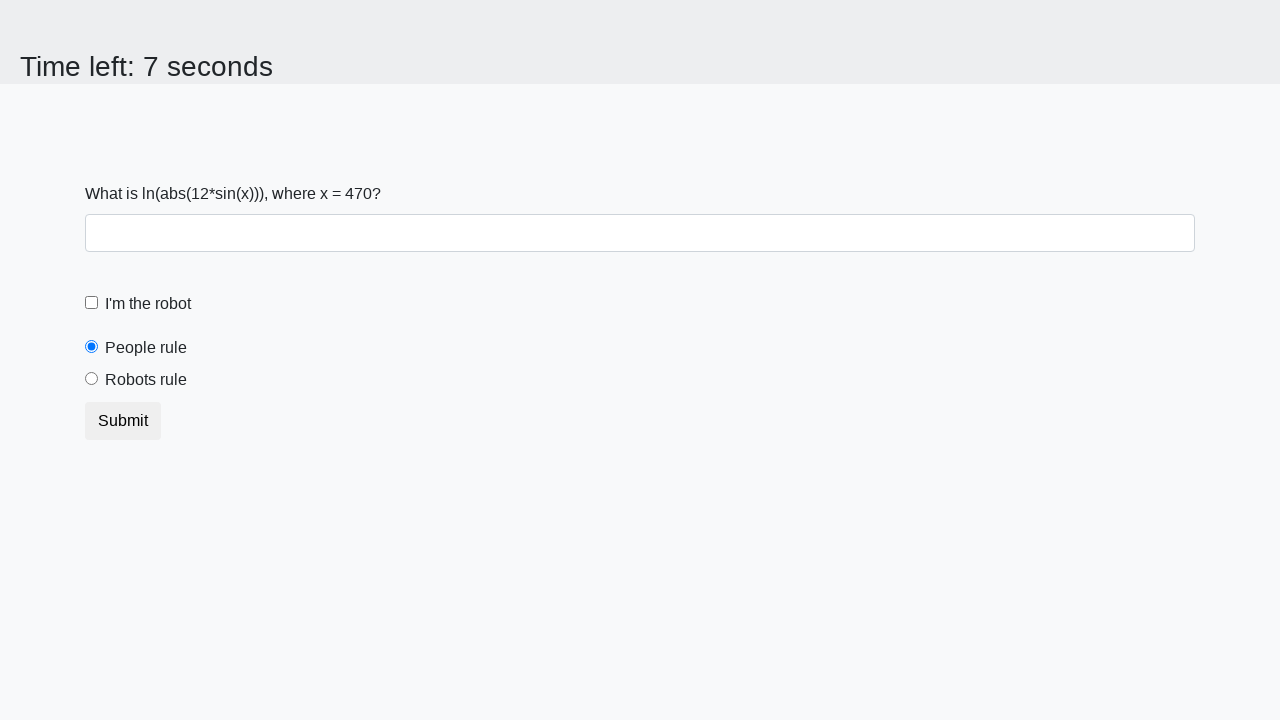

Located the X value element on the page
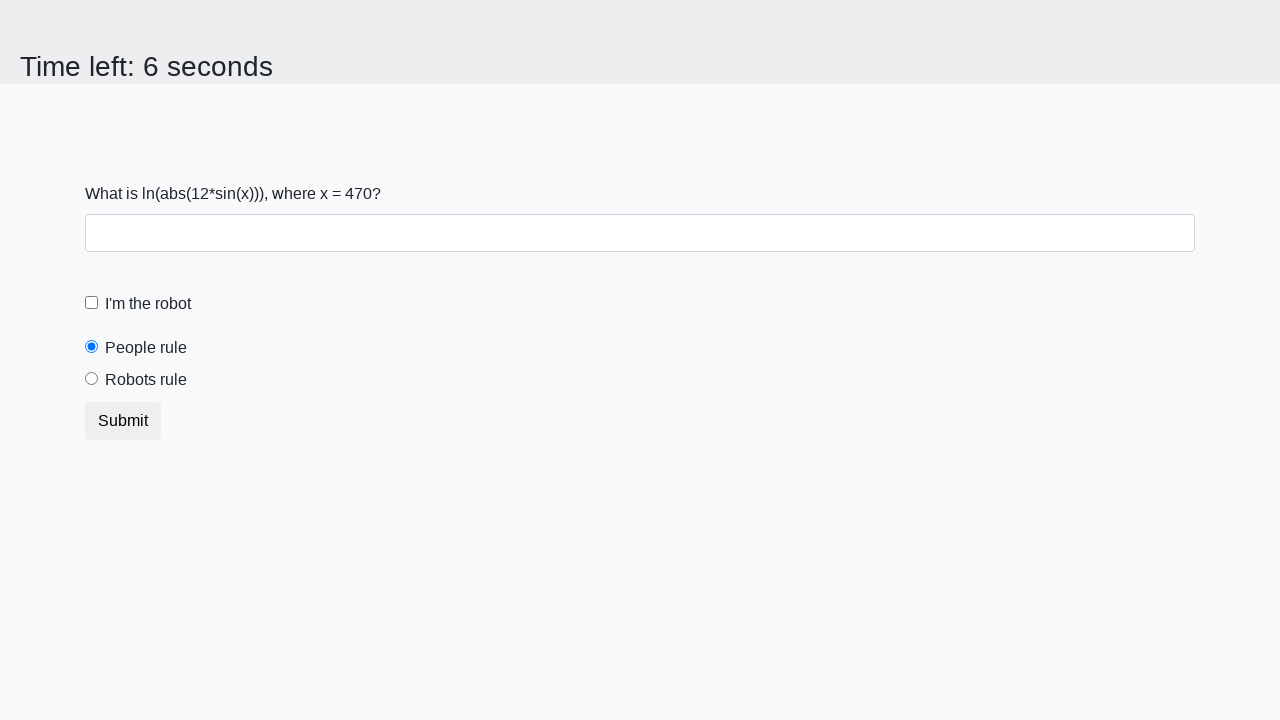

Extracted X value from the element
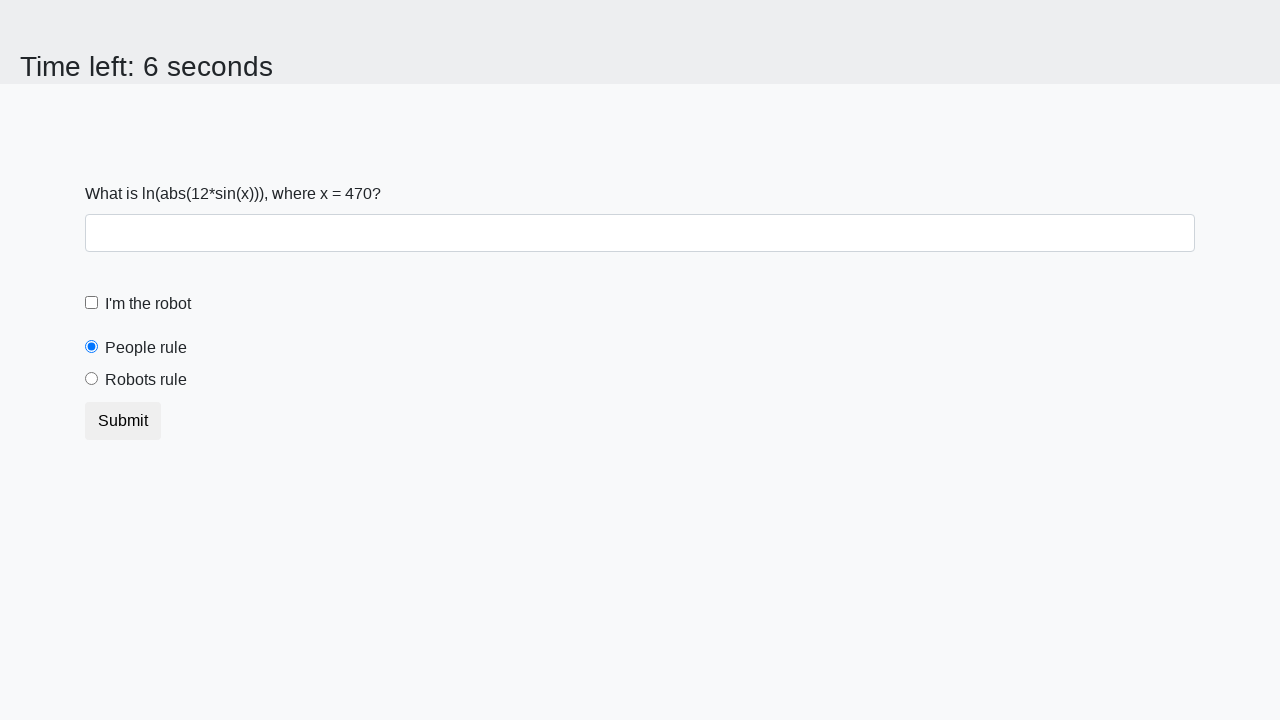

Calculated result using logarithm formula
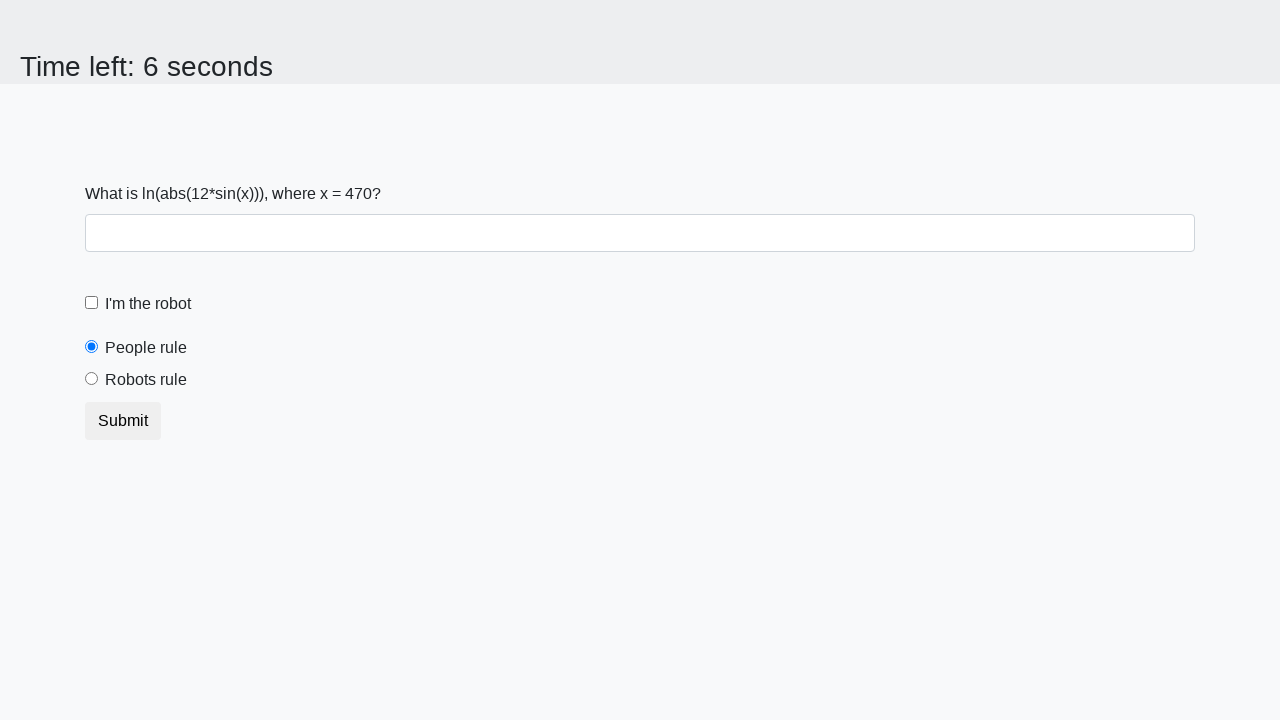

Filled answer field with calculated value on #answer
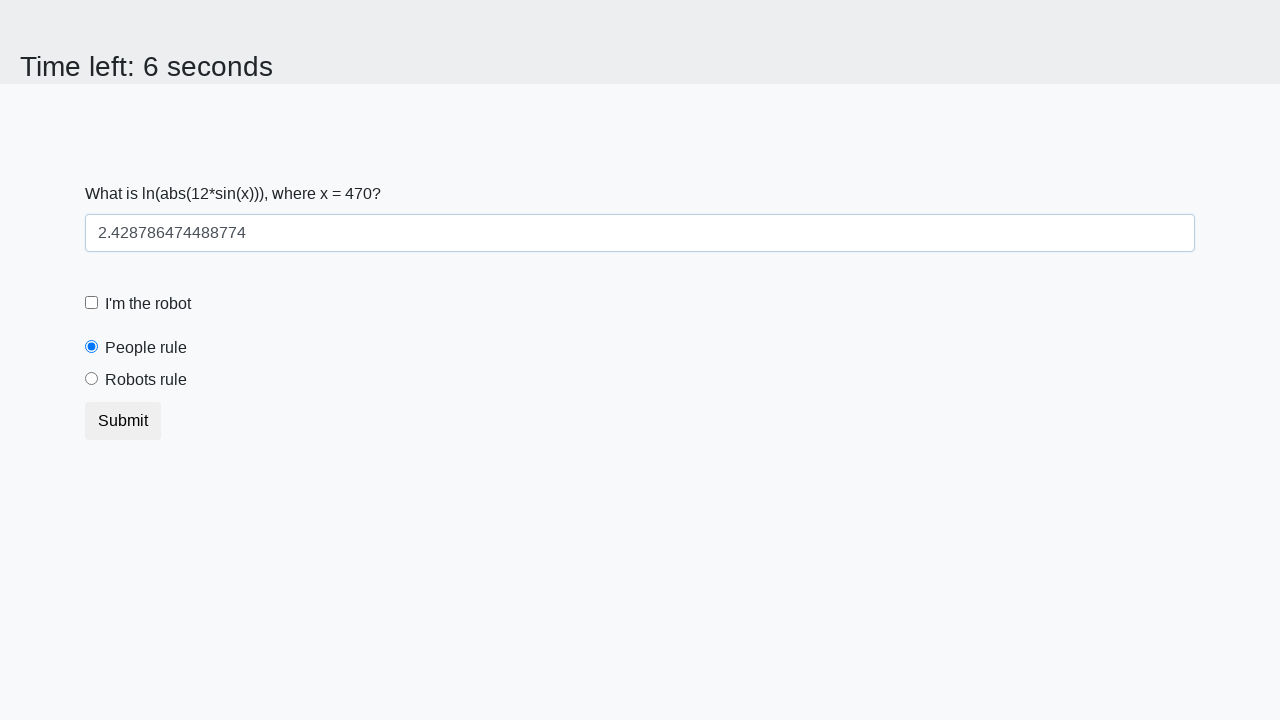

Clicked the robot checkbox at (92, 303) on #robotCheckbox
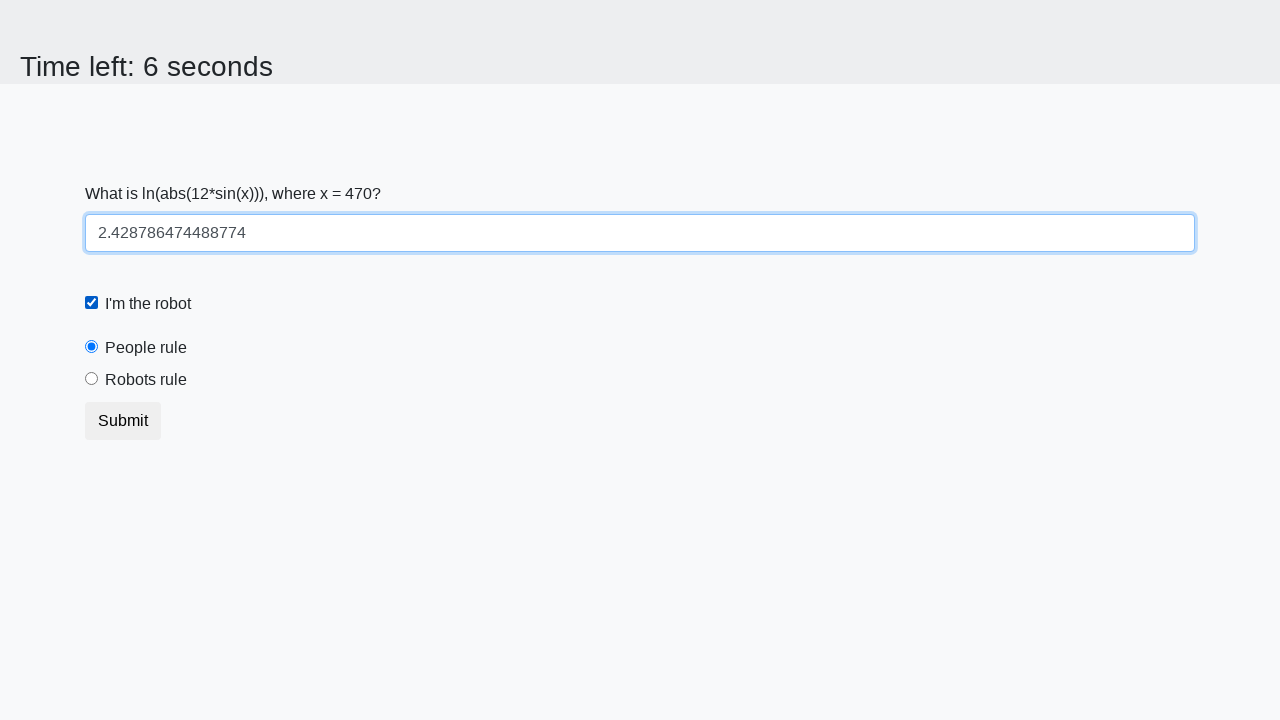

Clicked the robots rule radio button at (92, 379) on #robotsRule
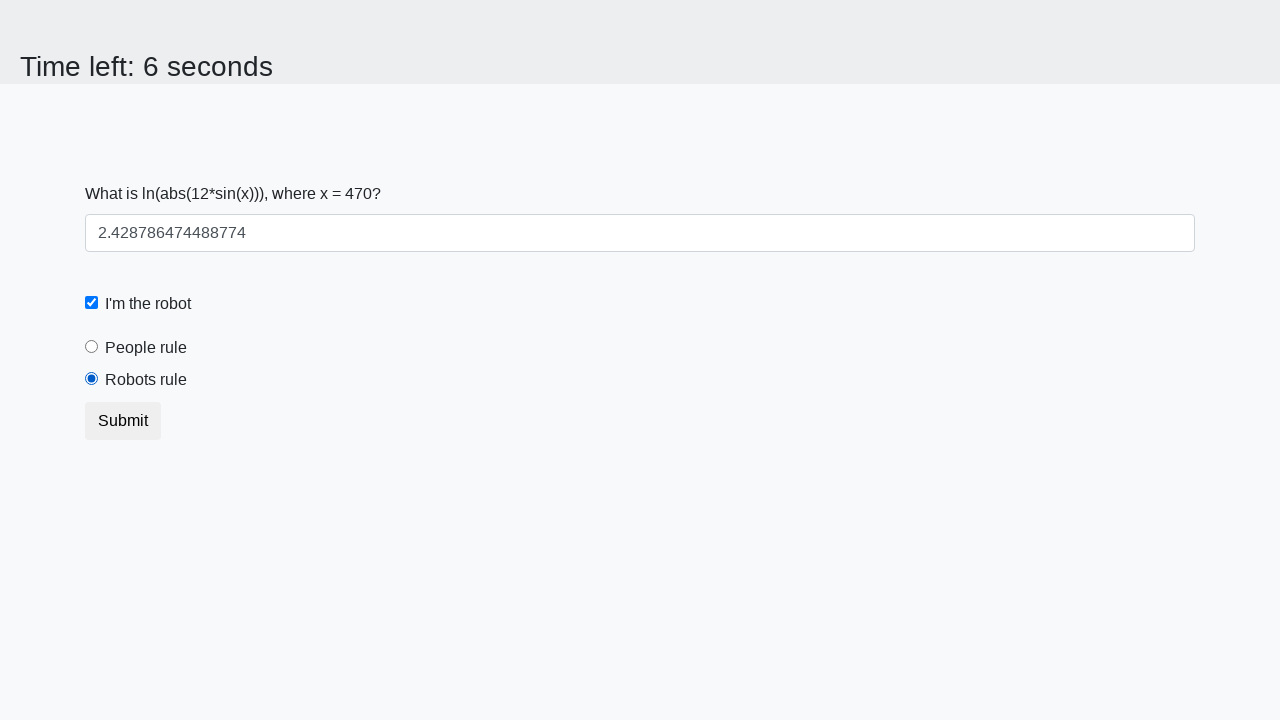

Clicked the submit button to submit the form at (123, 421) on .btn
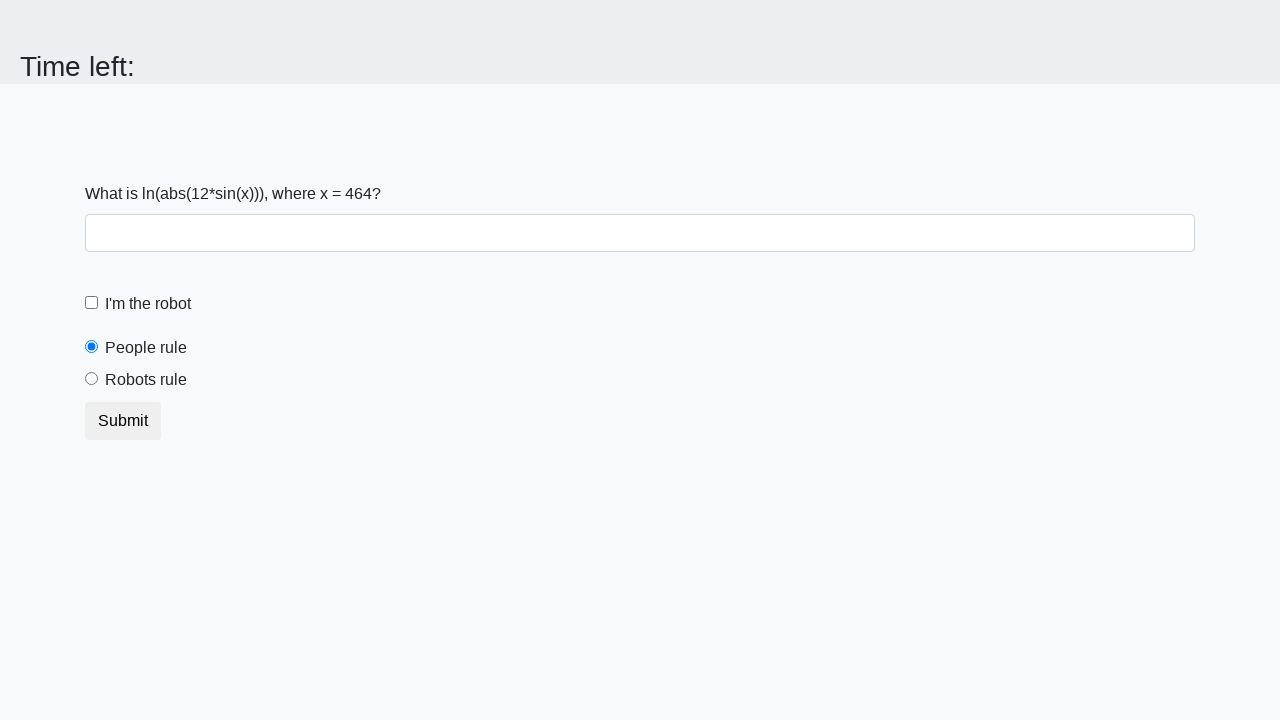

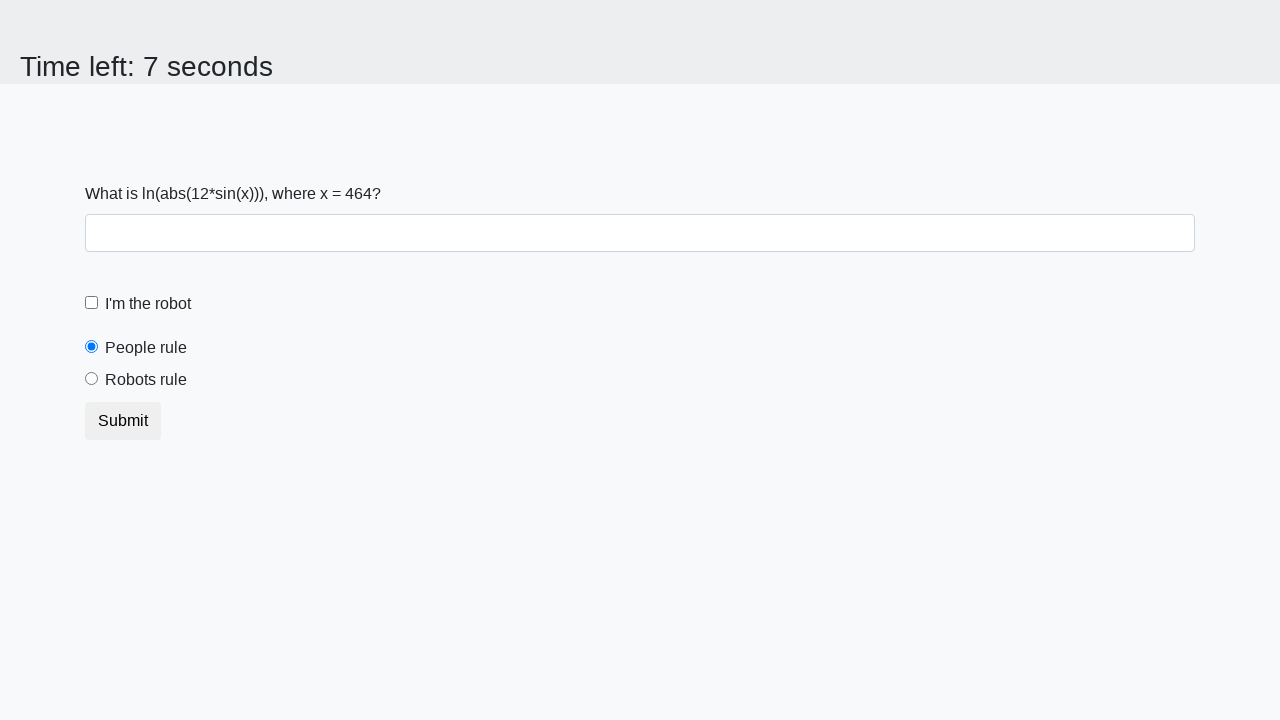